Tests navigation functionality on page 2 by clicking each activity level option and using the back button to return.

Starting URL: https://dietsw.tutorplace.ru/

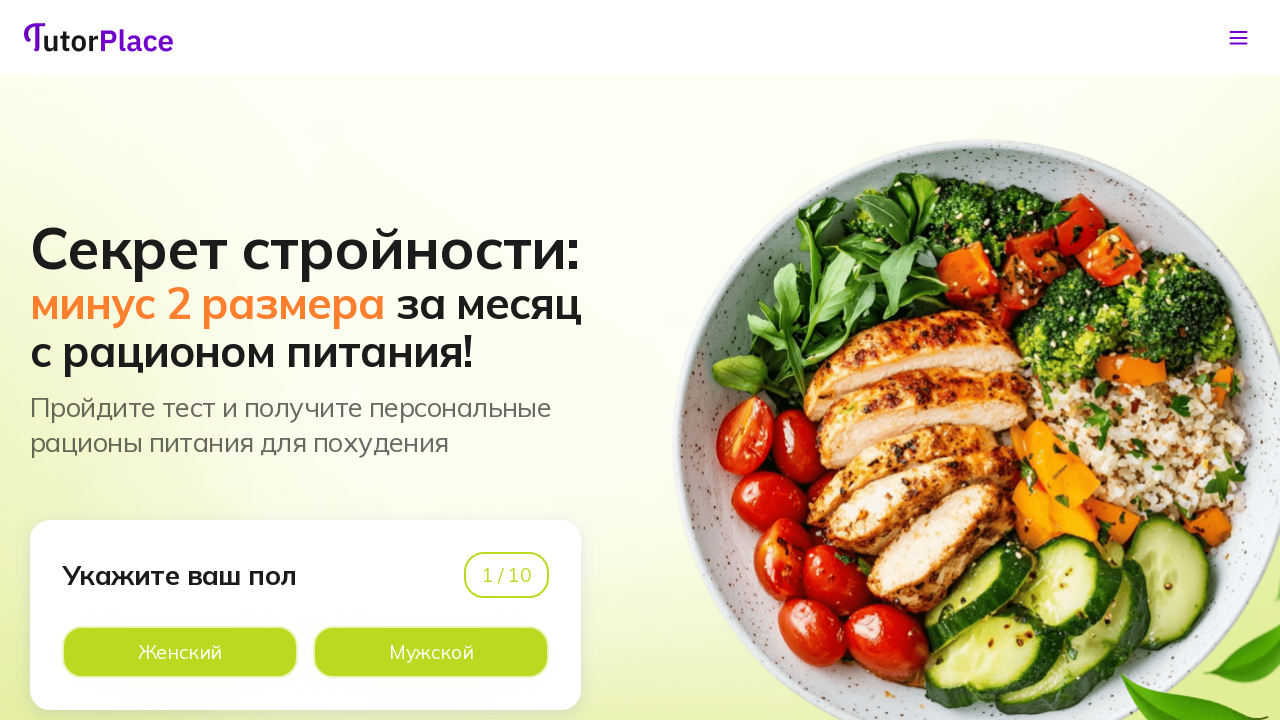

Clicked male gender option to proceed at (431, 652) on xpath=//*[@id='app']/main/div/section[1]/div/div/div[1]/div[2]/div[2]/div[2]/lab
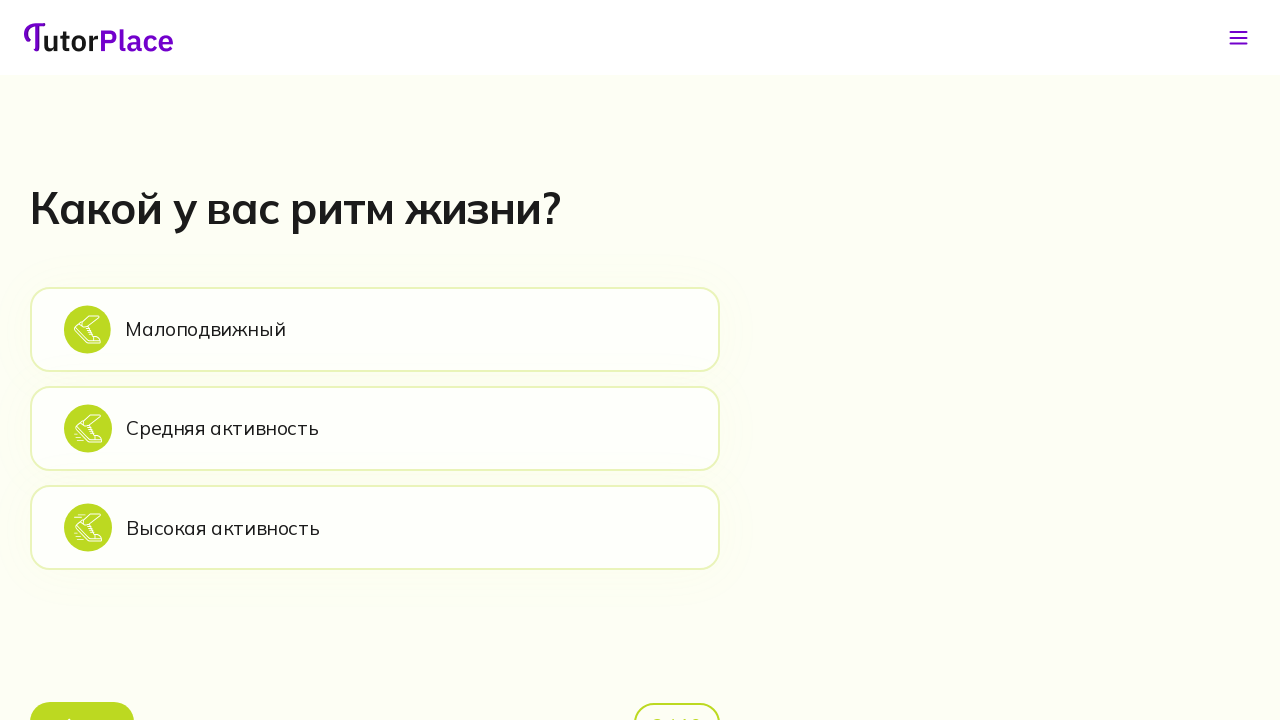

Clicked sedentary activity level option at (375, 329) on xpath=//*[@id='app']/main/div/section[2]/div/div/div[2]/div[1]/div[2]/div[1]/lab
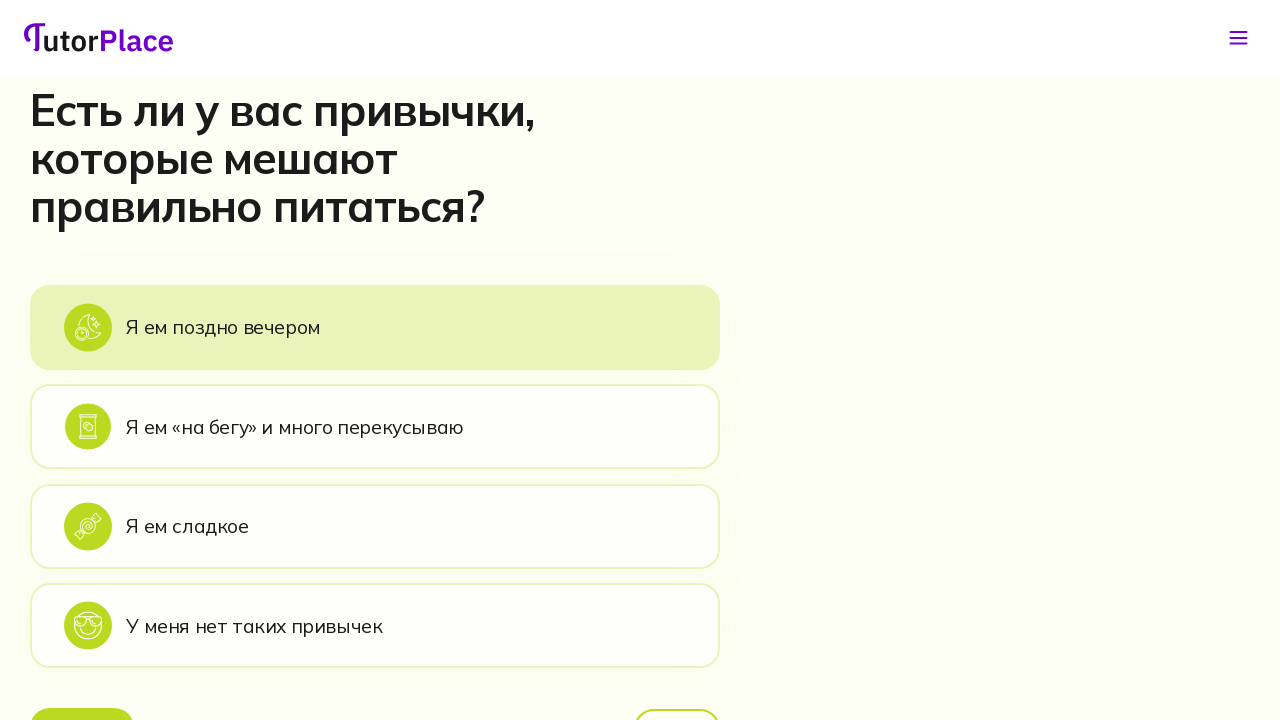

Clicked back button to return from sedentary option at (82, 696) on xpath=//*[@id='app']/main/div/section[3]/div/div/div[2]/div[1]/div[3]/button
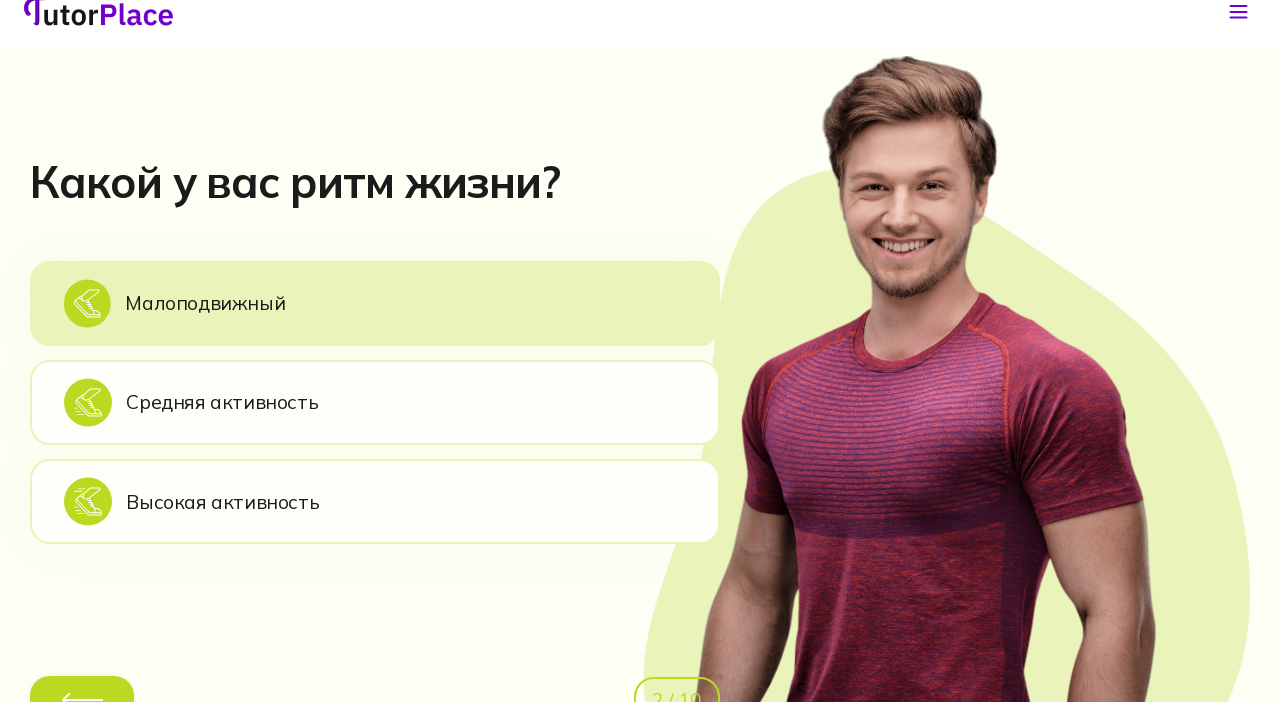

Clicked average activity level option at (375, 428) on xpath=//*[@id='app']/main/div/section[2]/div/div/div[2]/div[1]/div[2]/div[2]/lab
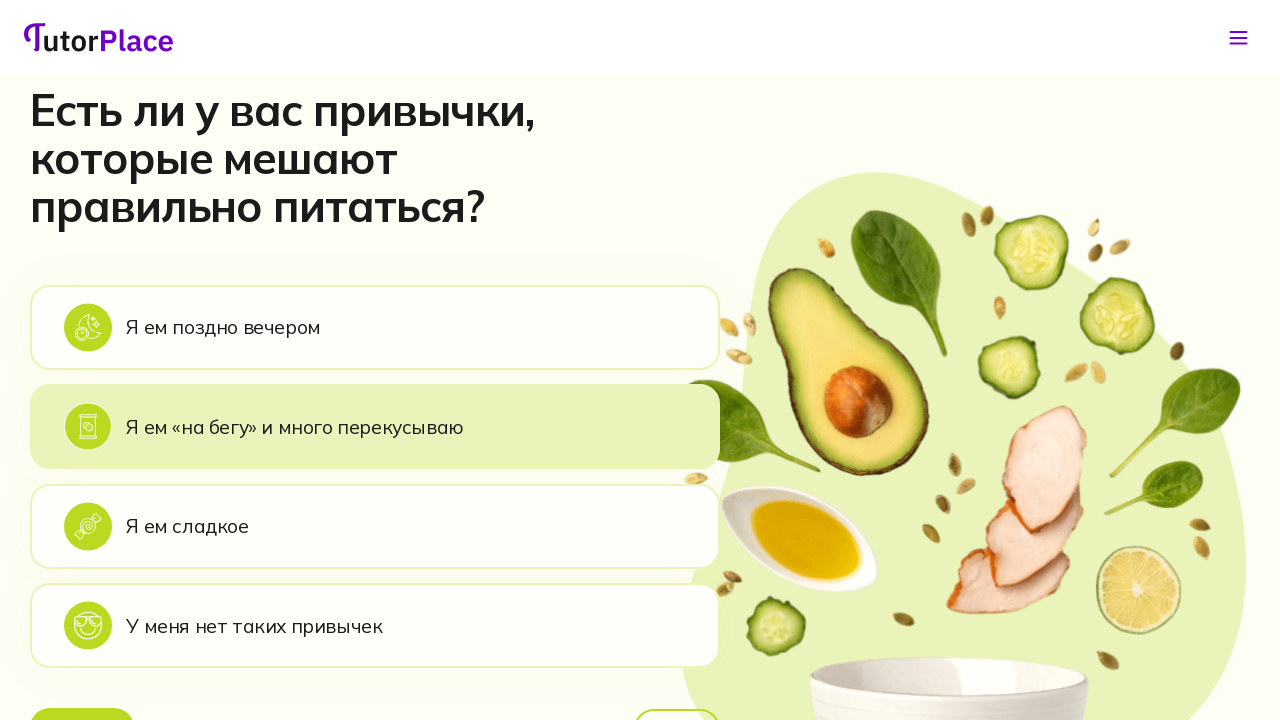

Clicked back button to return from average activity option at (82, 696) on xpath=//*[@id='app']/main/div/section[3]/div/div/div[2]/div[1]/div[3]/button
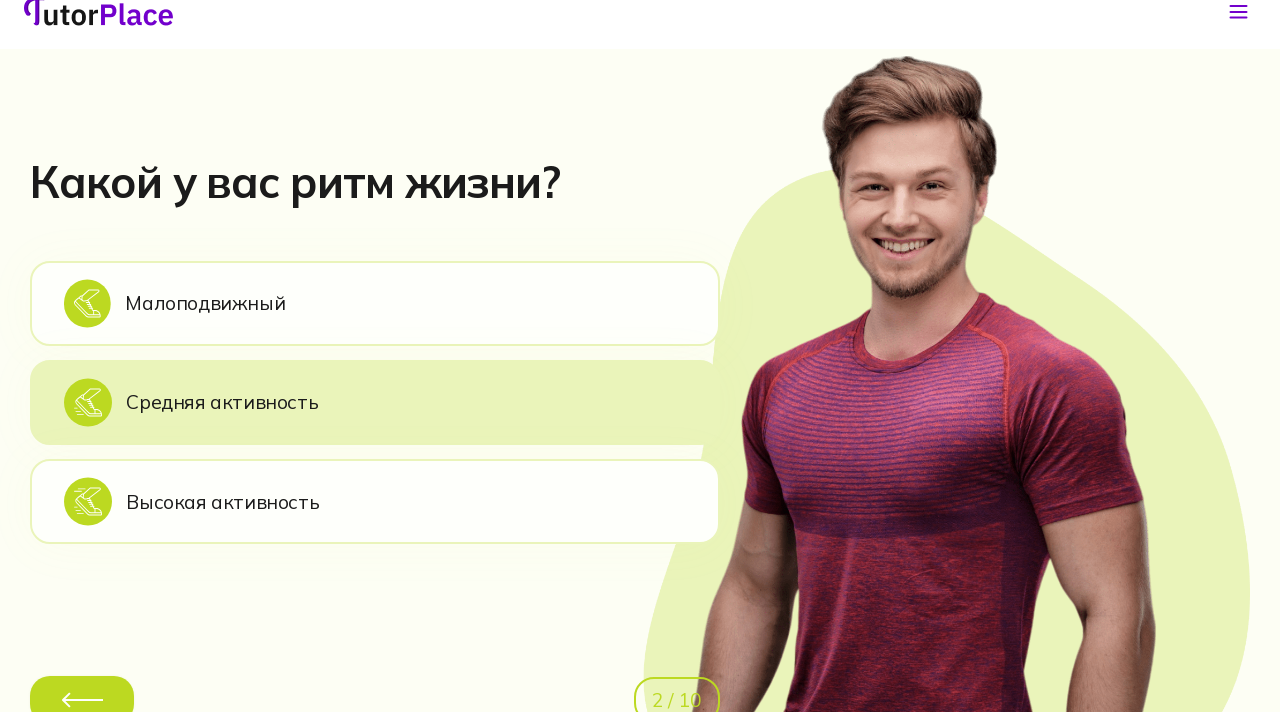

Clicked high activity level option at (375, 528) on xpath=//*[@id='app']/main/div/section[2]/div/div/div[2]/div[1]/div[2]/div[3]/lab
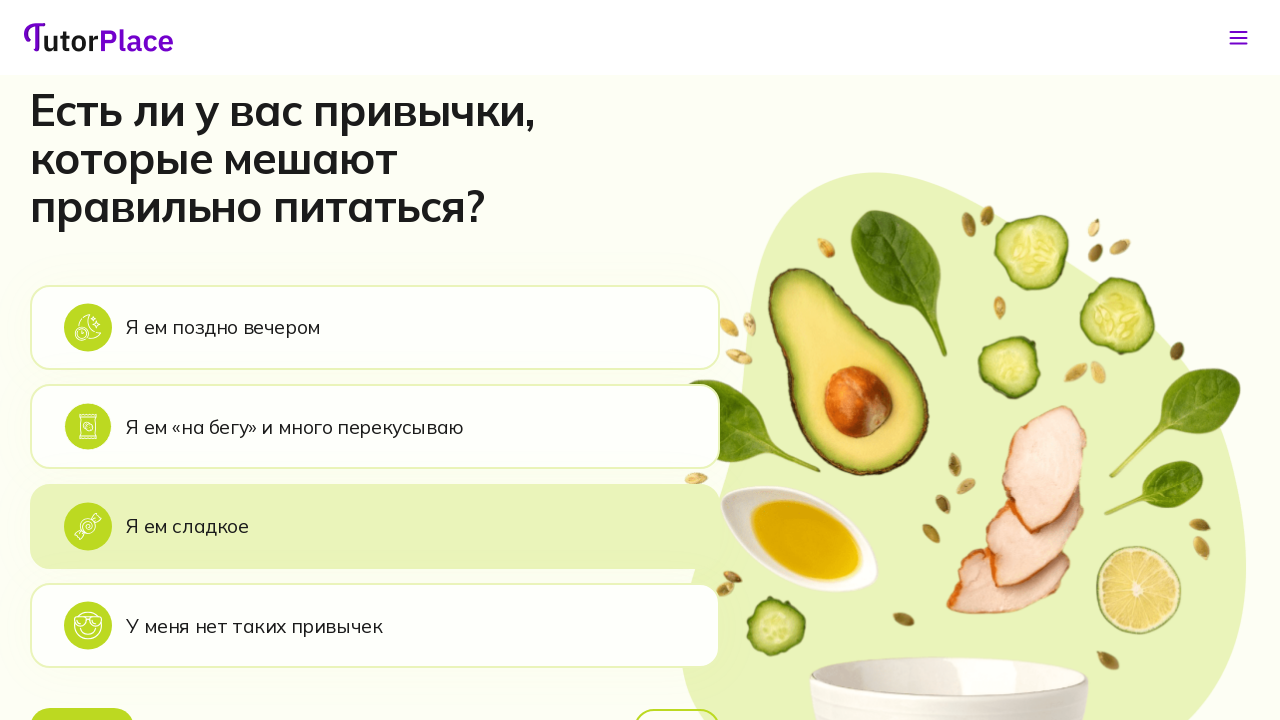

Clicked back button to return from high activity option at (82, 696) on xpath=//*[@id='app']/main/div/section[3]/div/div/div[2]/div[1]/div[3]/button
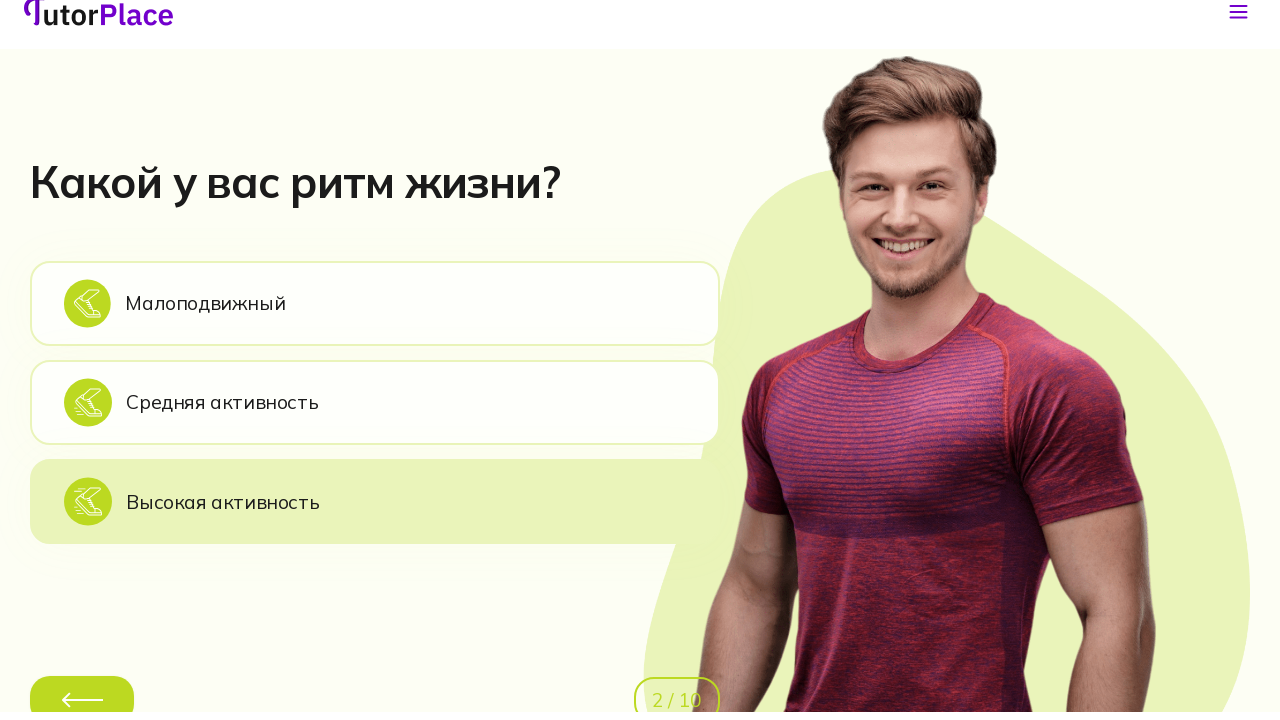

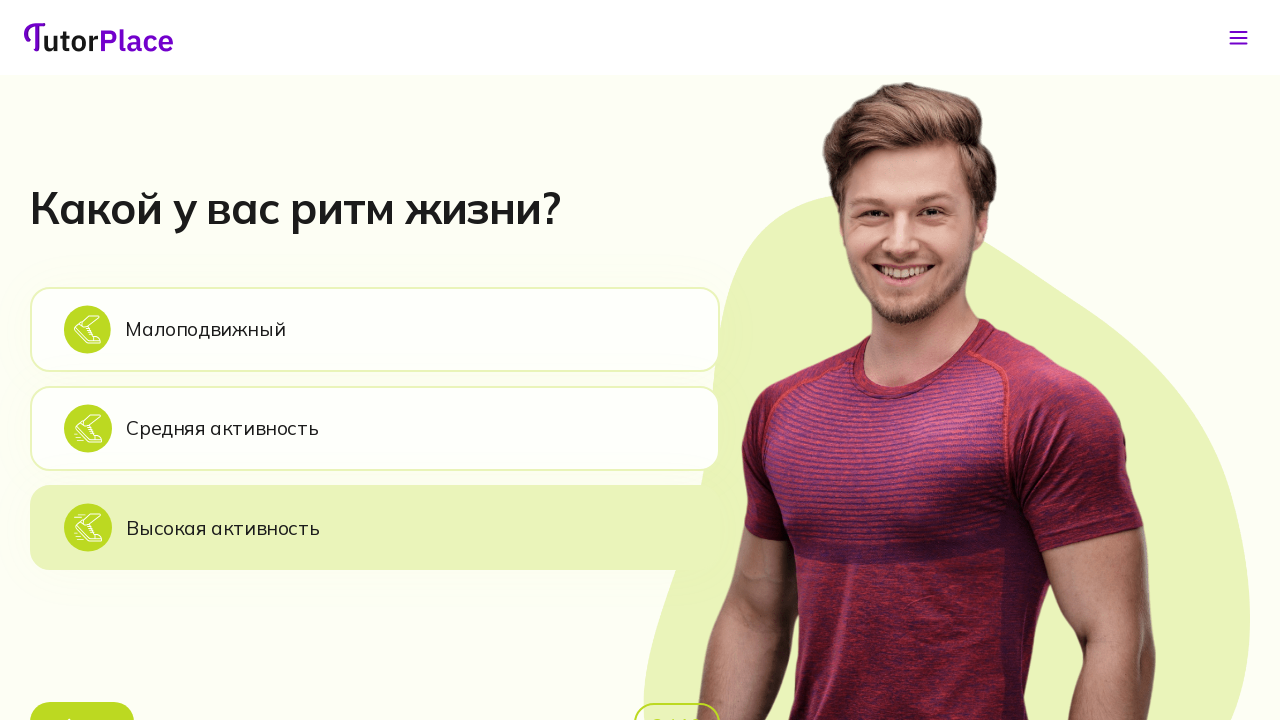